Tests filtering to display all items after viewing filtered lists

Starting URL: https://demo.playwright.dev/todomvc

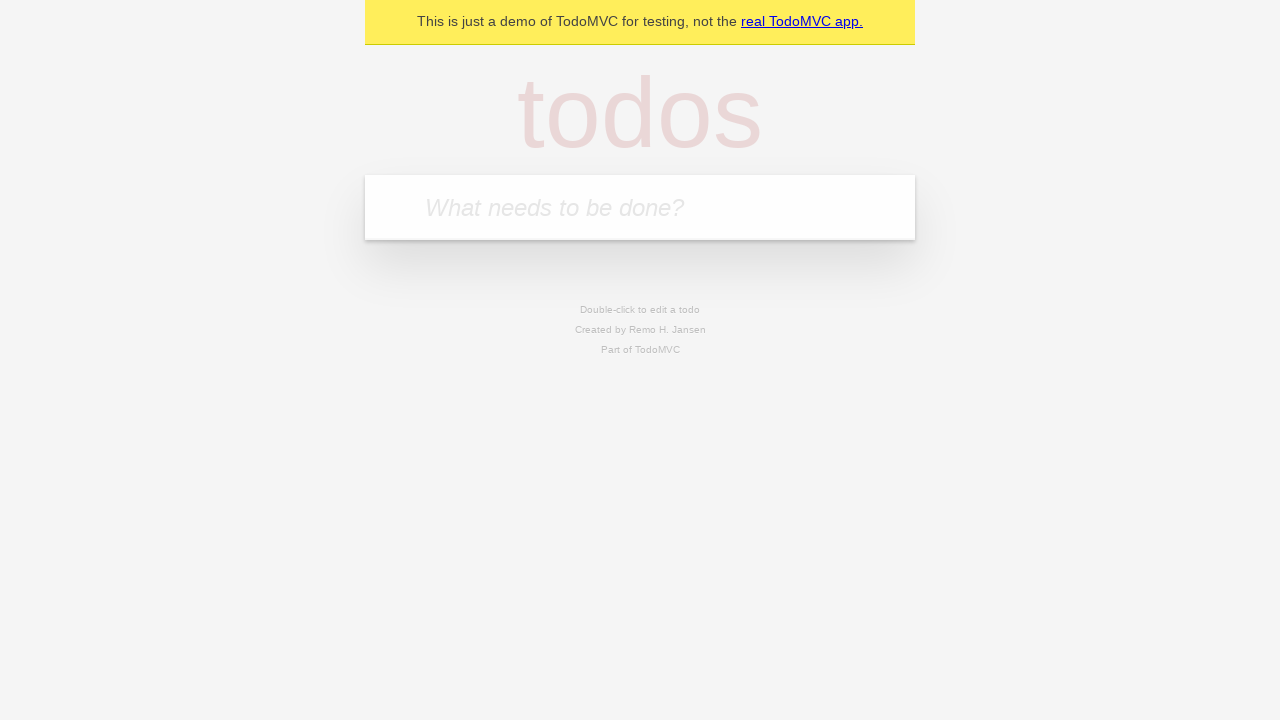

Filled todo input with 'buy some cheese' on internal:attr=[placeholder="What needs to be done?"i]
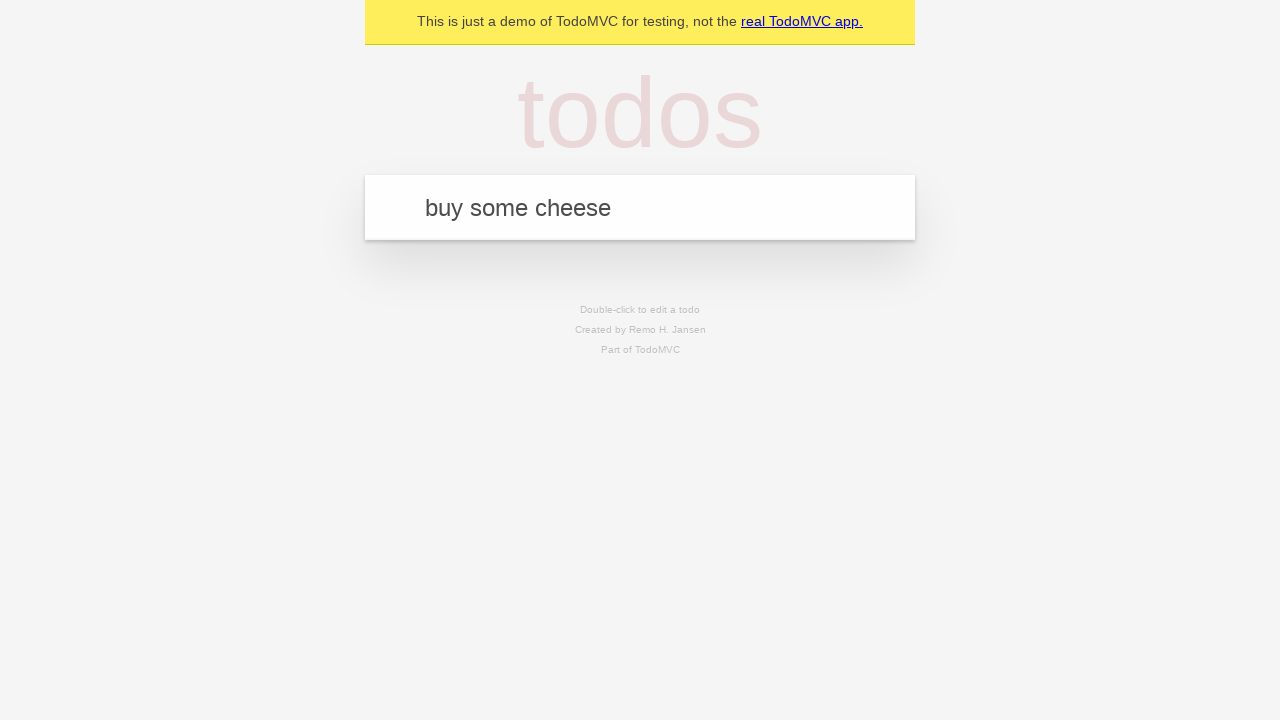

Pressed Enter to add first todo item on internal:attr=[placeholder="What needs to be done?"i]
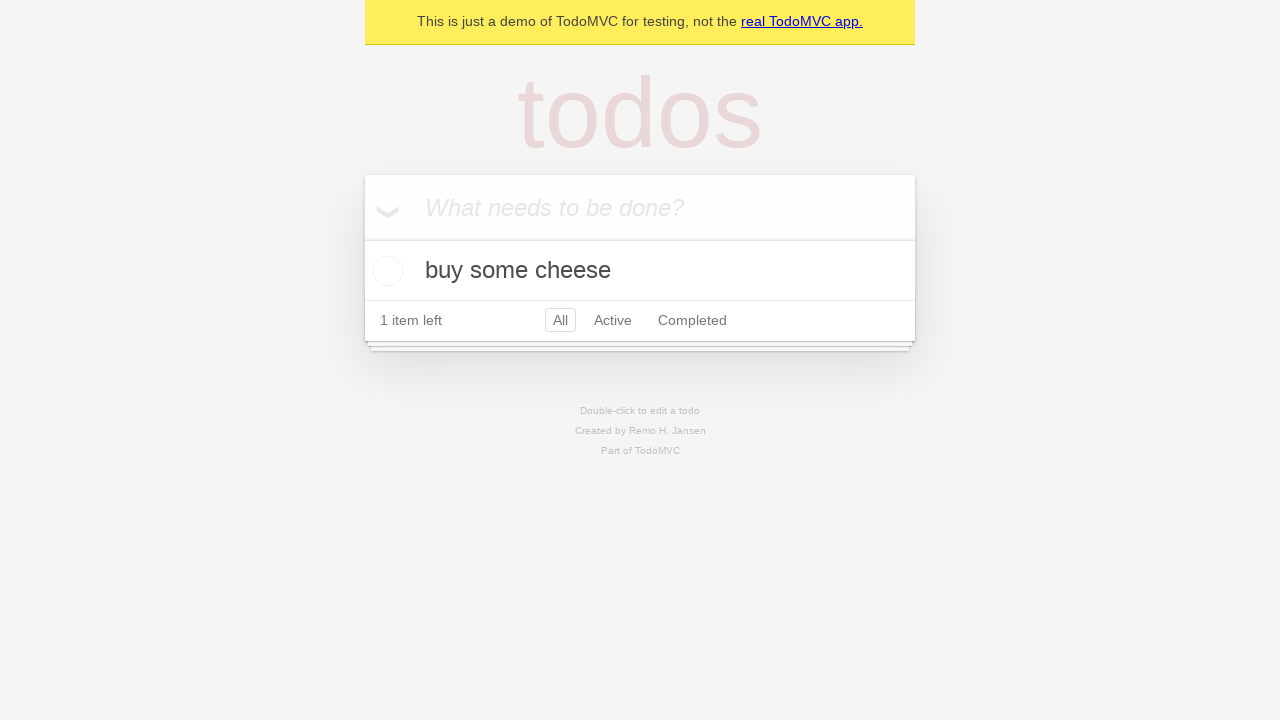

Filled todo input with 'feed the cat' on internal:attr=[placeholder="What needs to be done?"i]
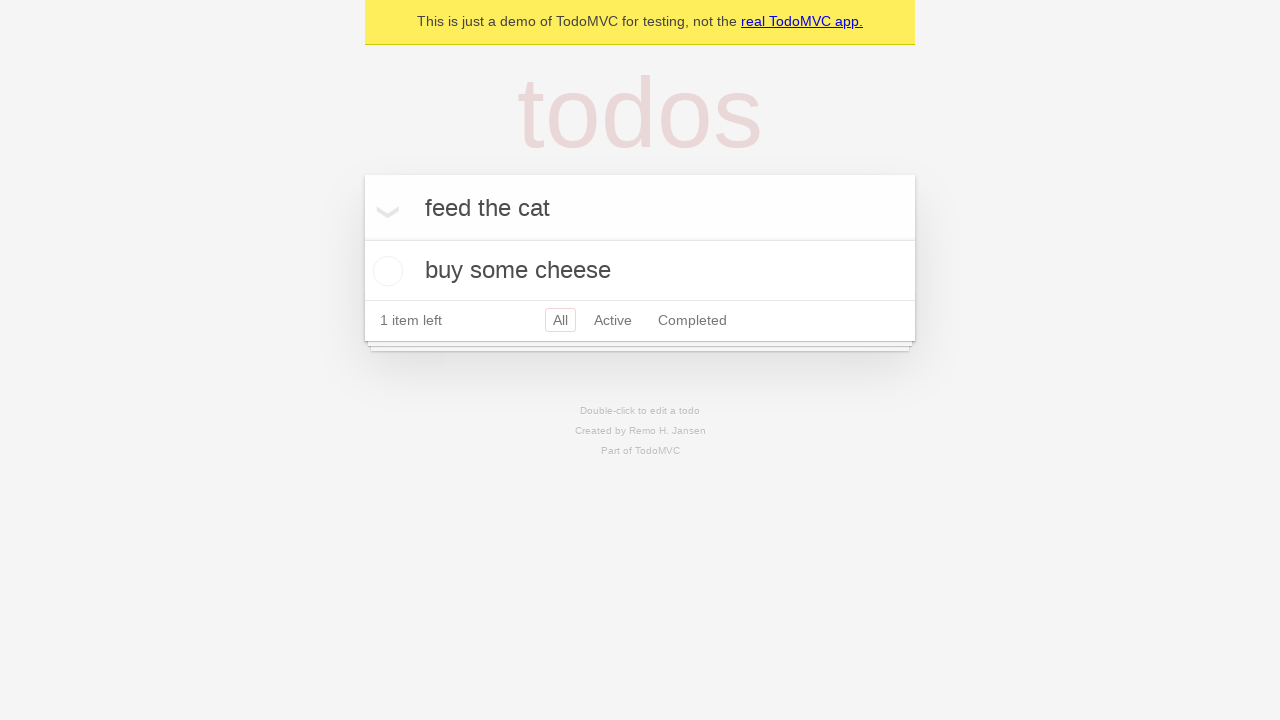

Pressed Enter to add second todo item on internal:attr=[placeholder="What needs to be done?"i]
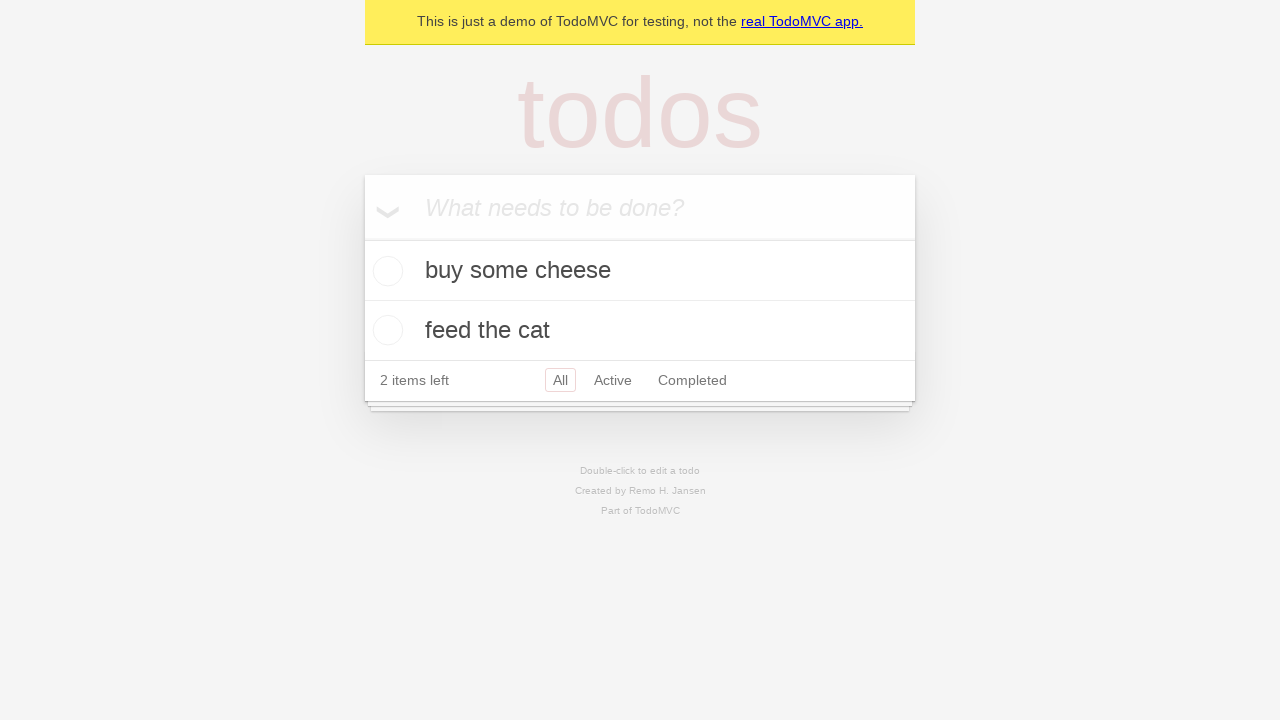

Filled todo input with 'book a doctors appointment' on internal:attr=[placeholder="What needs to be done?"i]
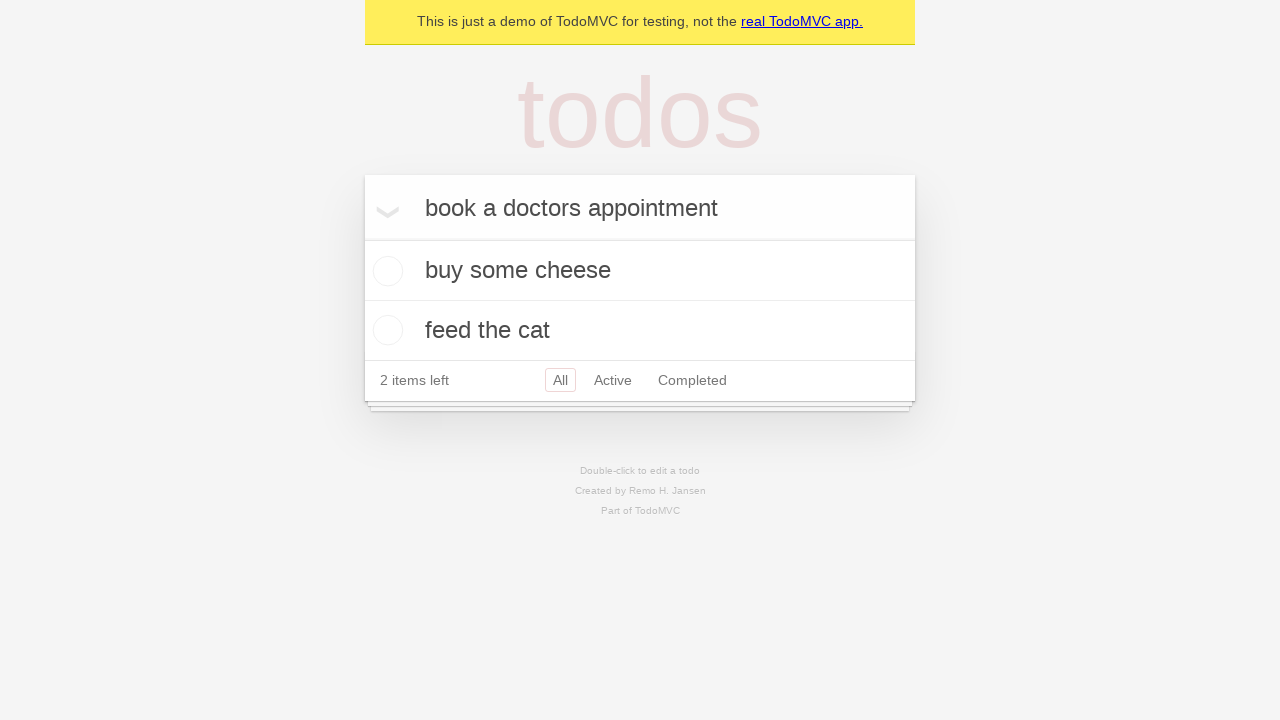

Pressed Enter to add third todo item on internal:attr=[placeholder="What needs to be done?"i]
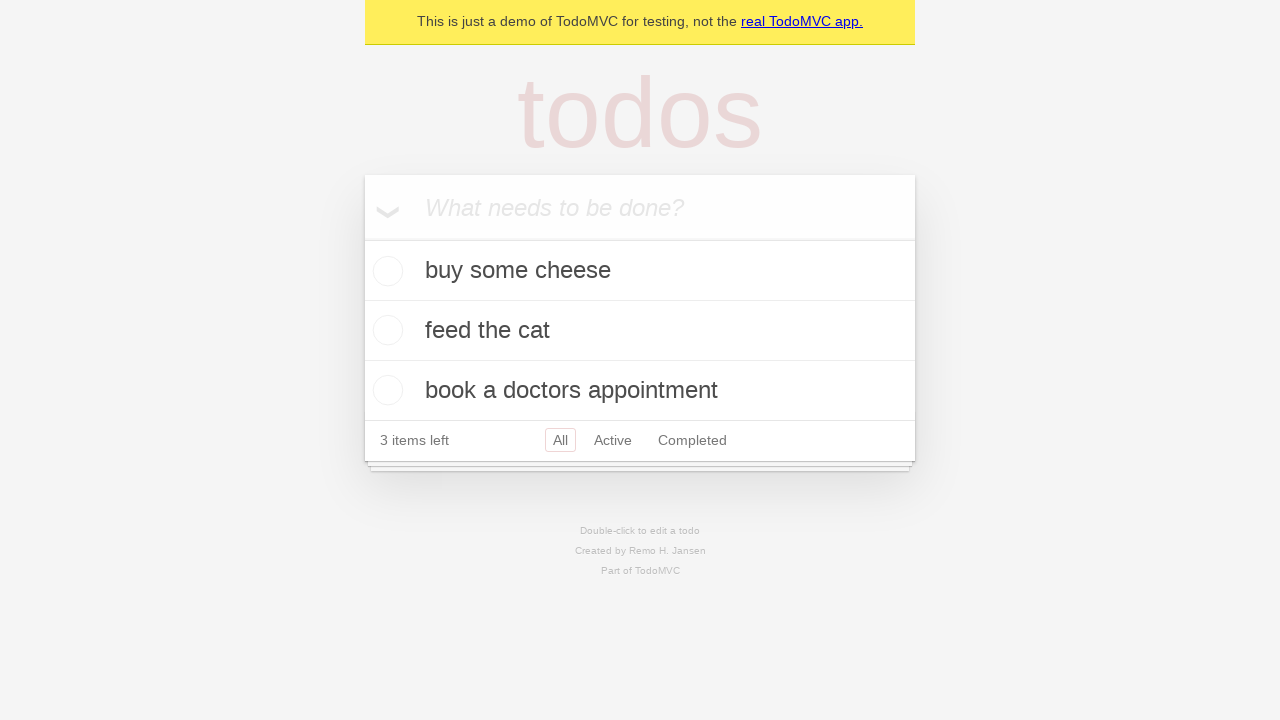

Checked the second todo item (marked as completed) at (385, 330) on internal:testid=[data-testid="todo-item"s] >> nth=1 >> internal:role=checkbox
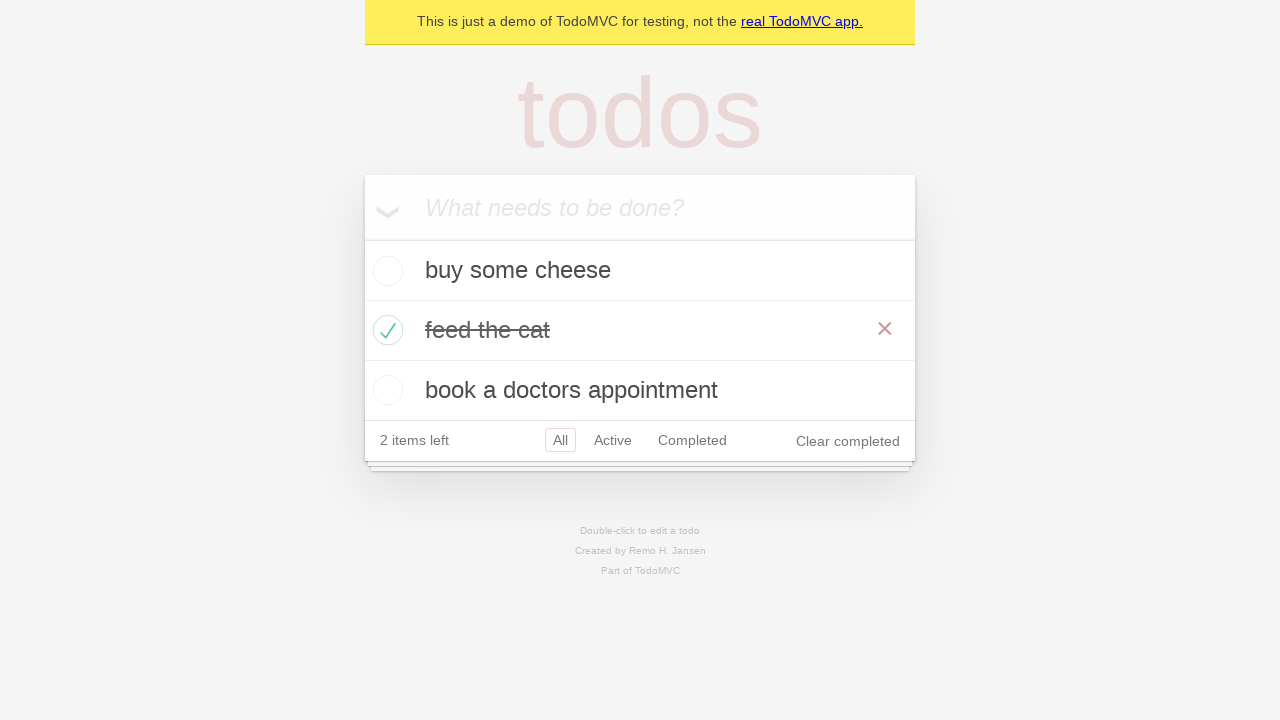

Clicked Active filter to display only active todos at (613, 440) on internal:role=link[name="Active"i]
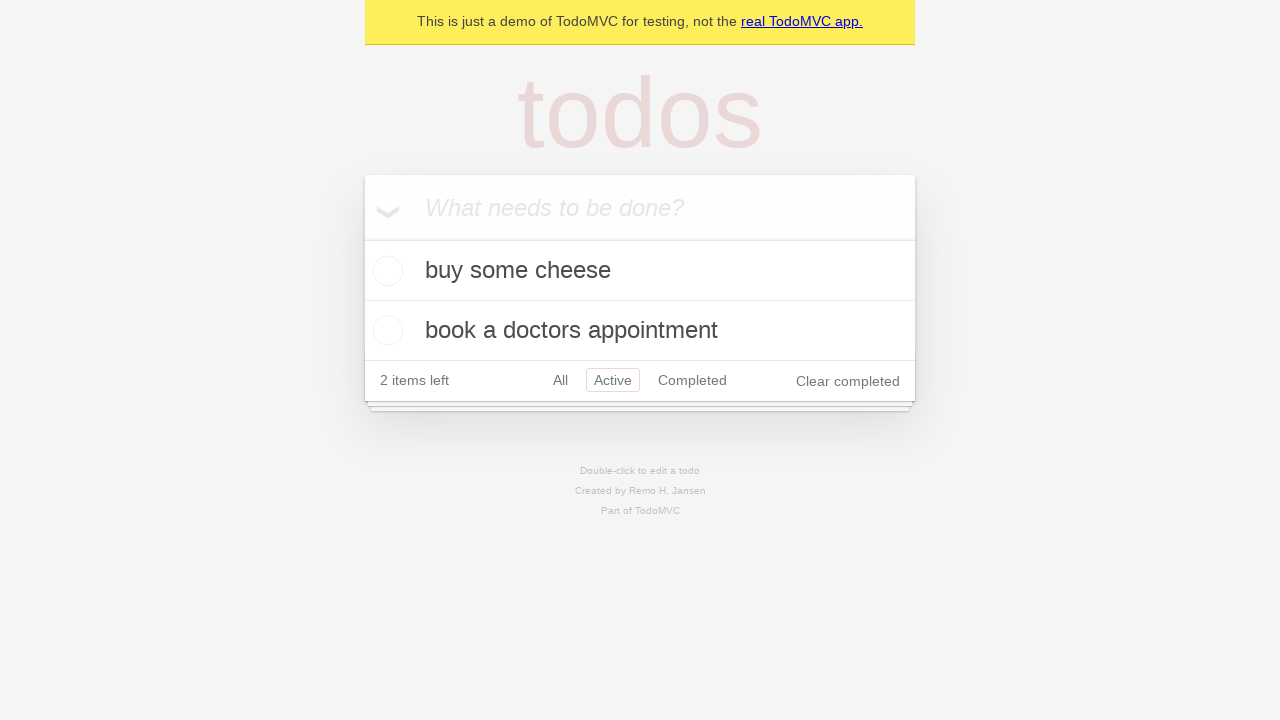

Clicked Completed filter to display only completed todos at (692, 380) on internal:role=link[name="Completed"i]
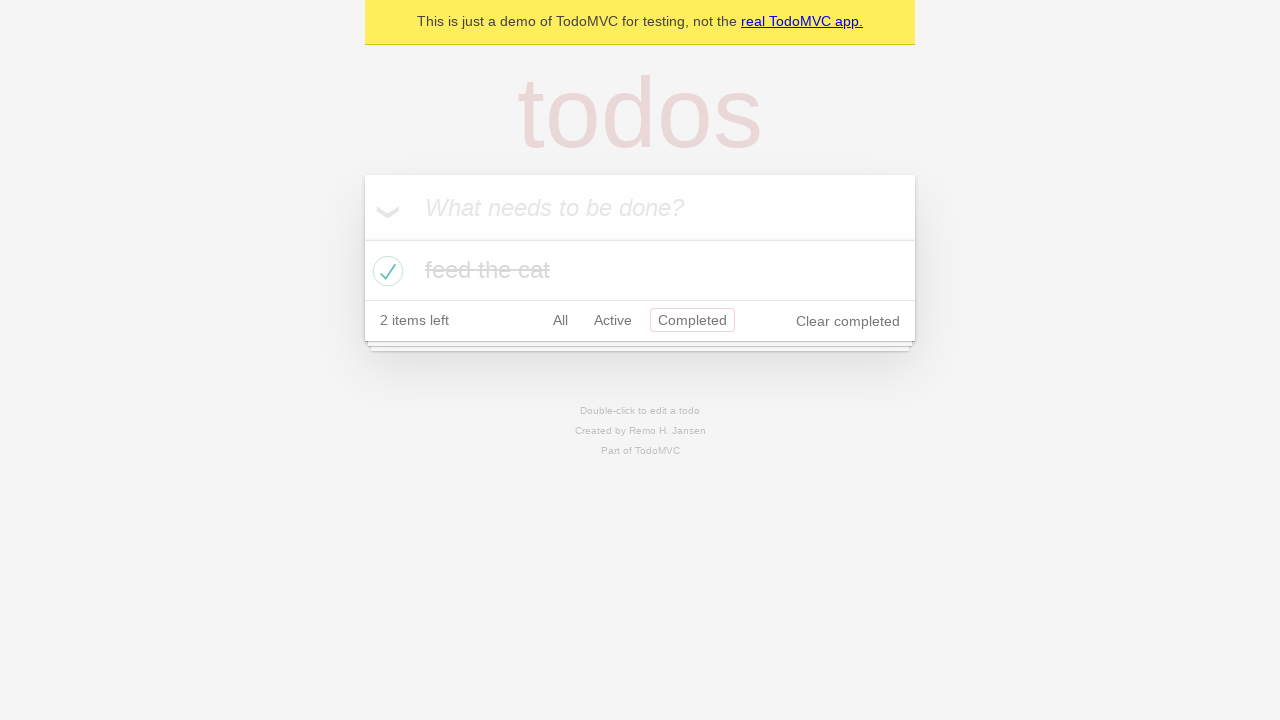

Clicked All filter to display all todo items at (560, 320) on internal:role=link[name="All"i]
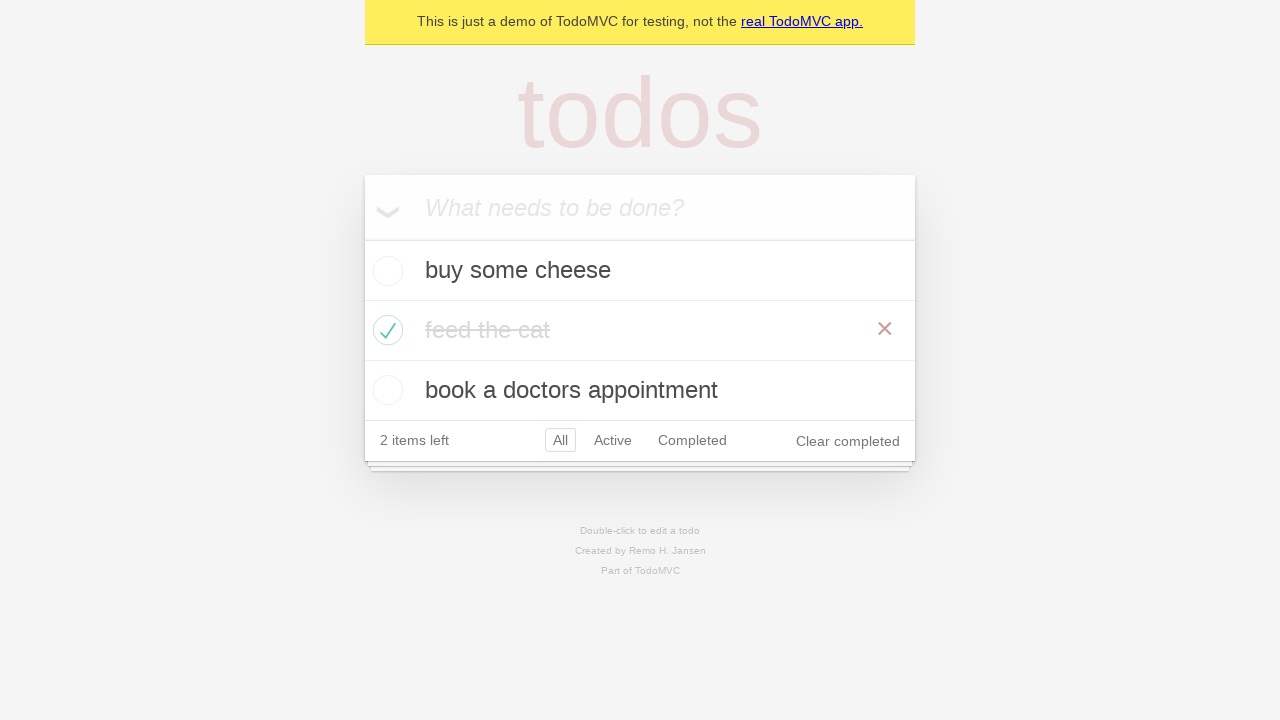

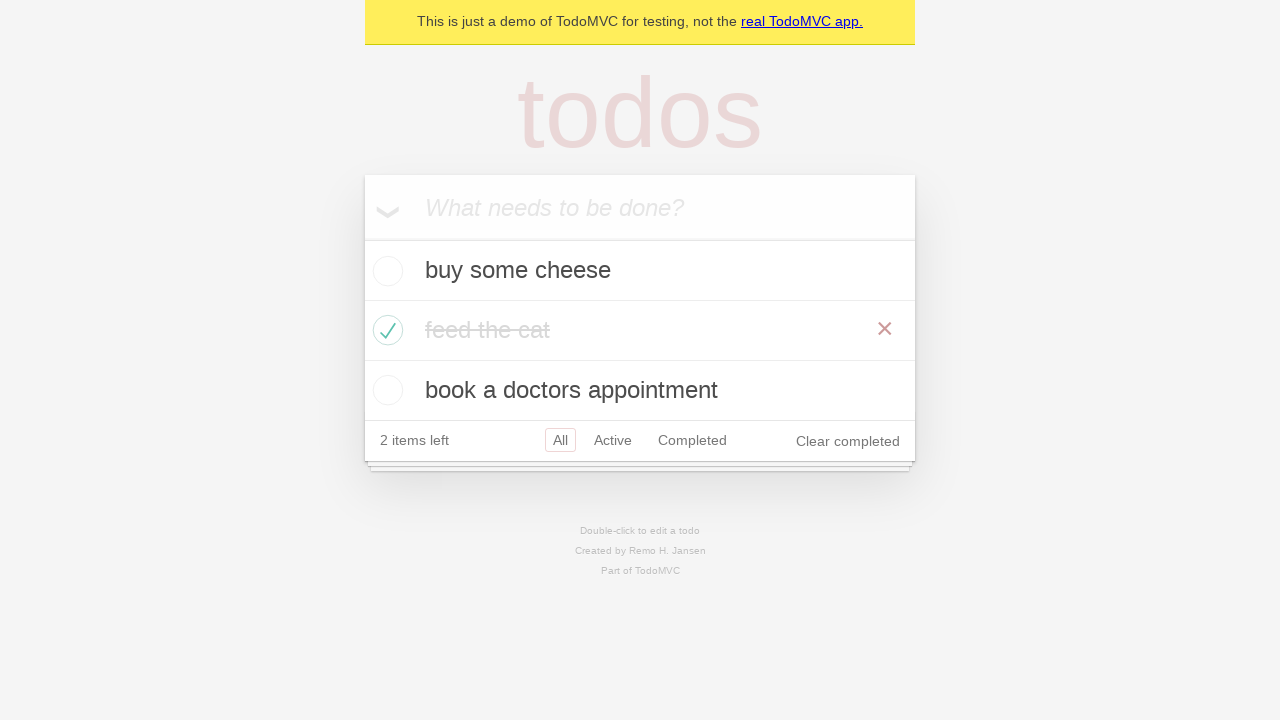